Navigates from WebdriverIO home page to the Get Started page by clicking the link and verifies the page title

Starting URL: https://webdriver.io/

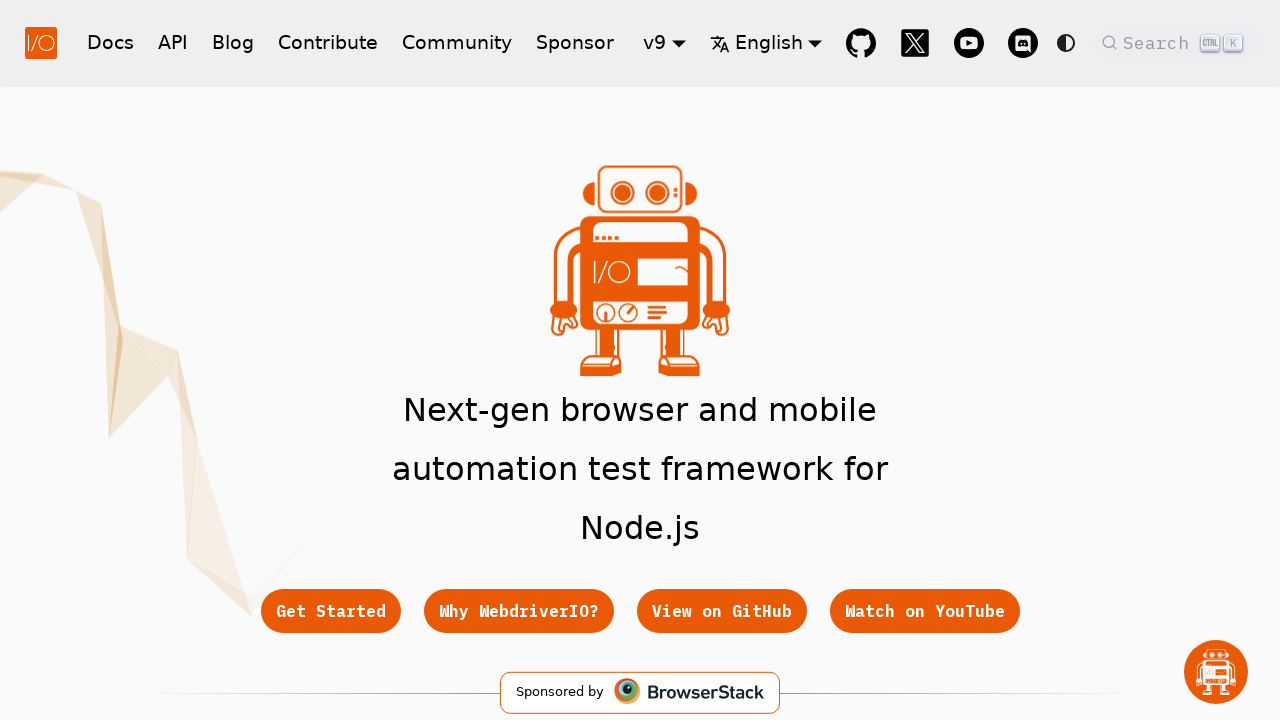

Clicked on the Get Started link at (110, 42) on a[href*='gettingstarted']
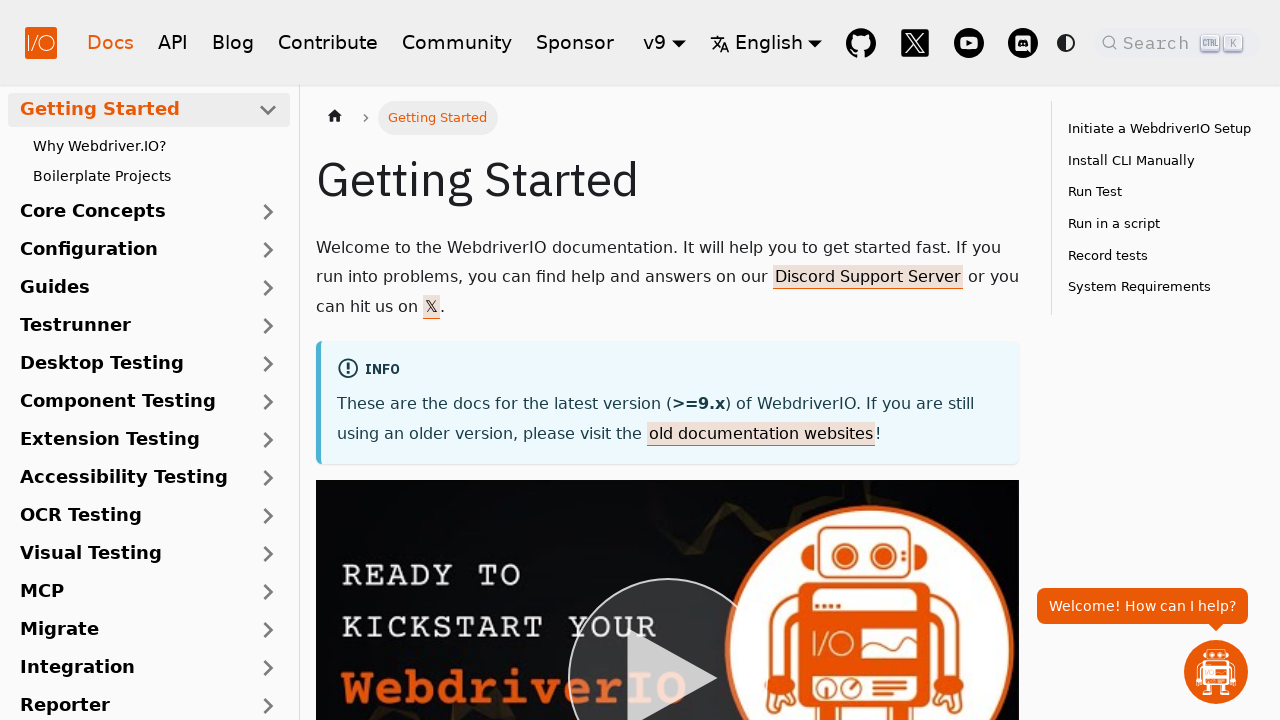

Waited for page to load (networkidle)
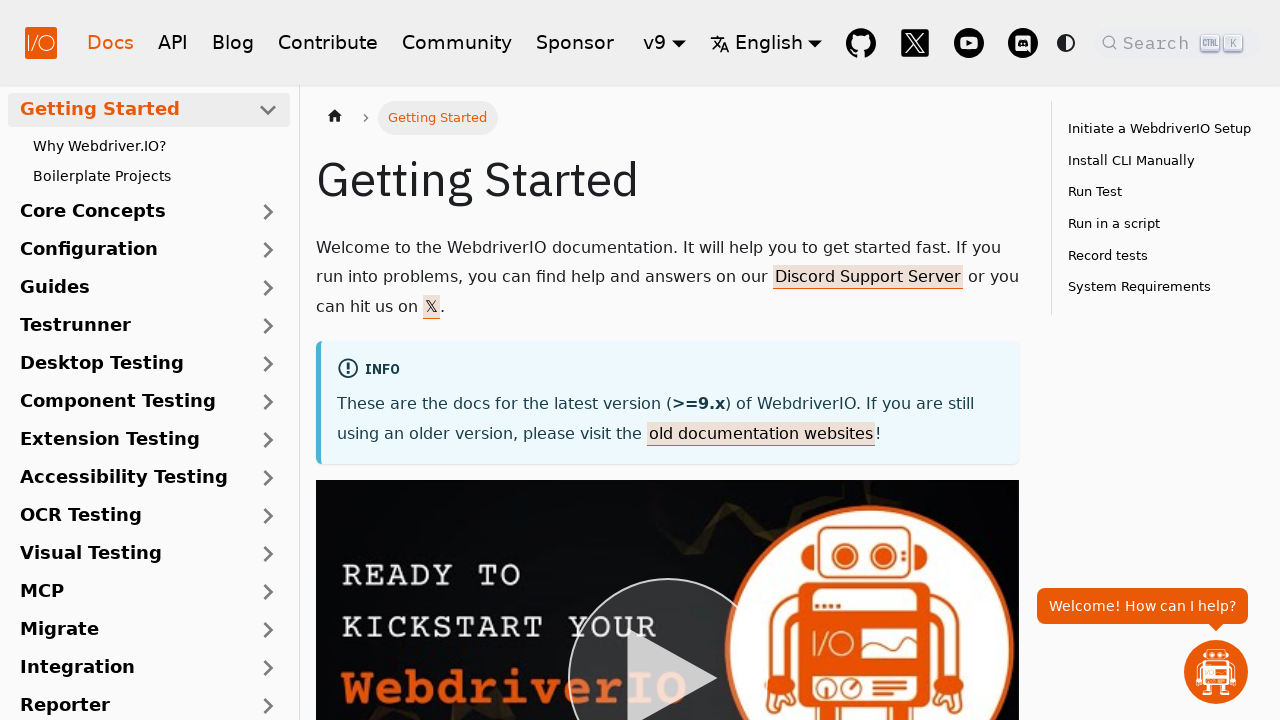

Retrieved page title: Getting Started | WebdriverIO
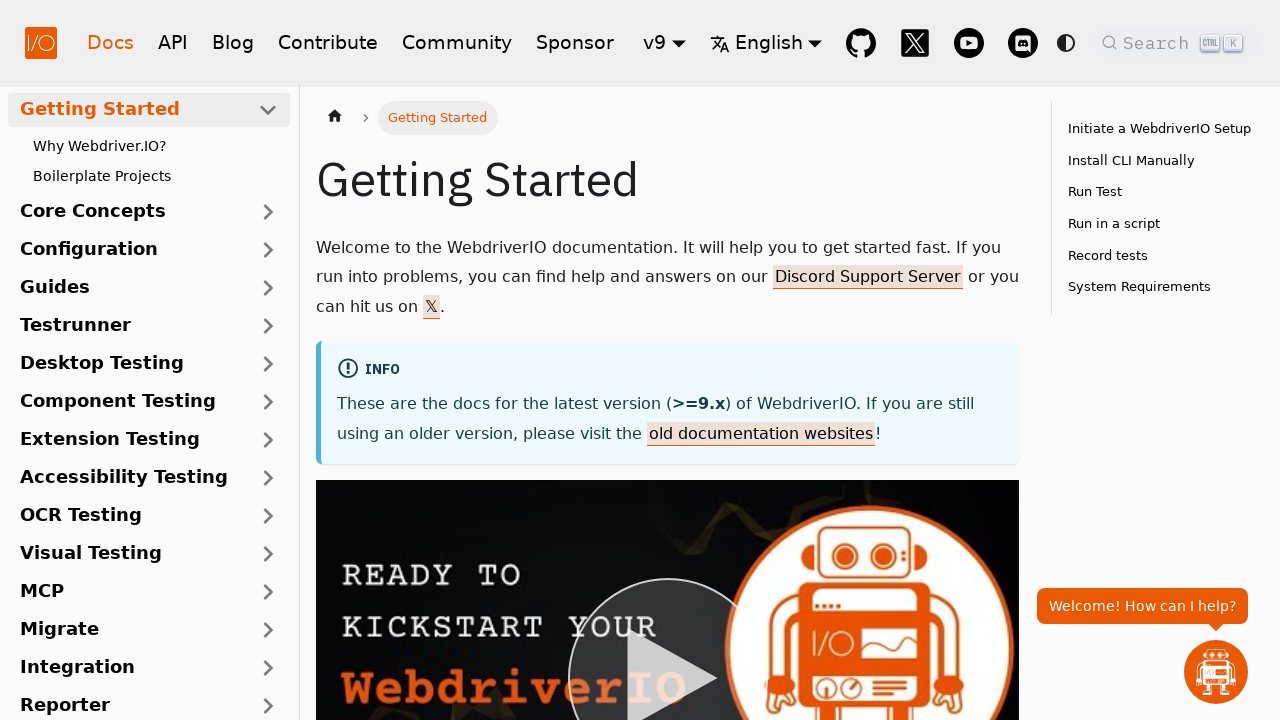

Verified page title contains 'Getting Started'
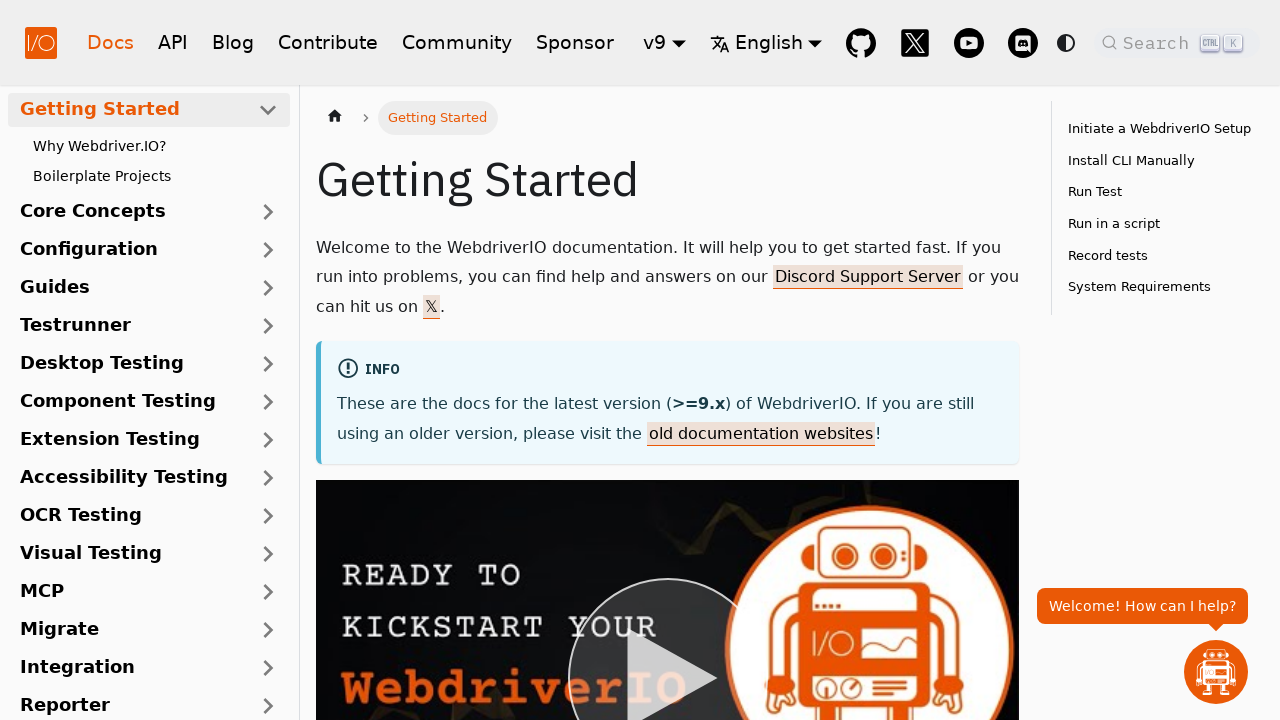

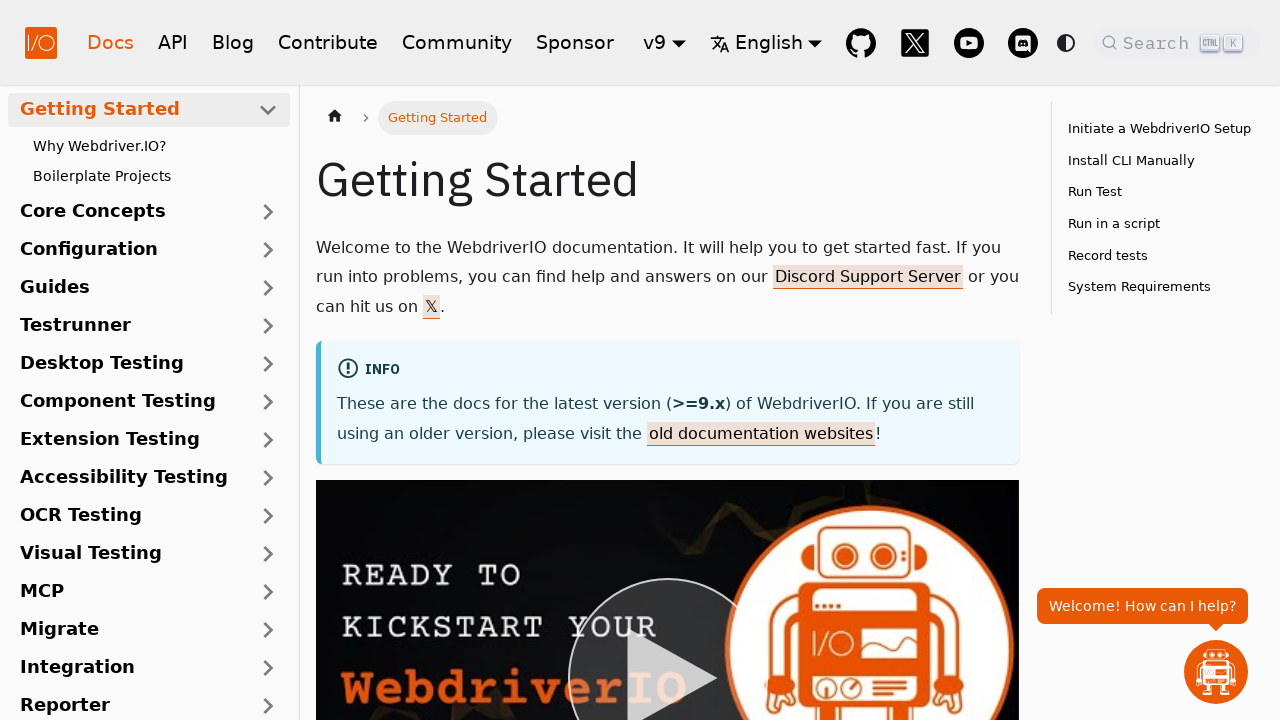